Tests the search functionality in the web table by filtering records

Starting URL: https://demoqa.com/elements

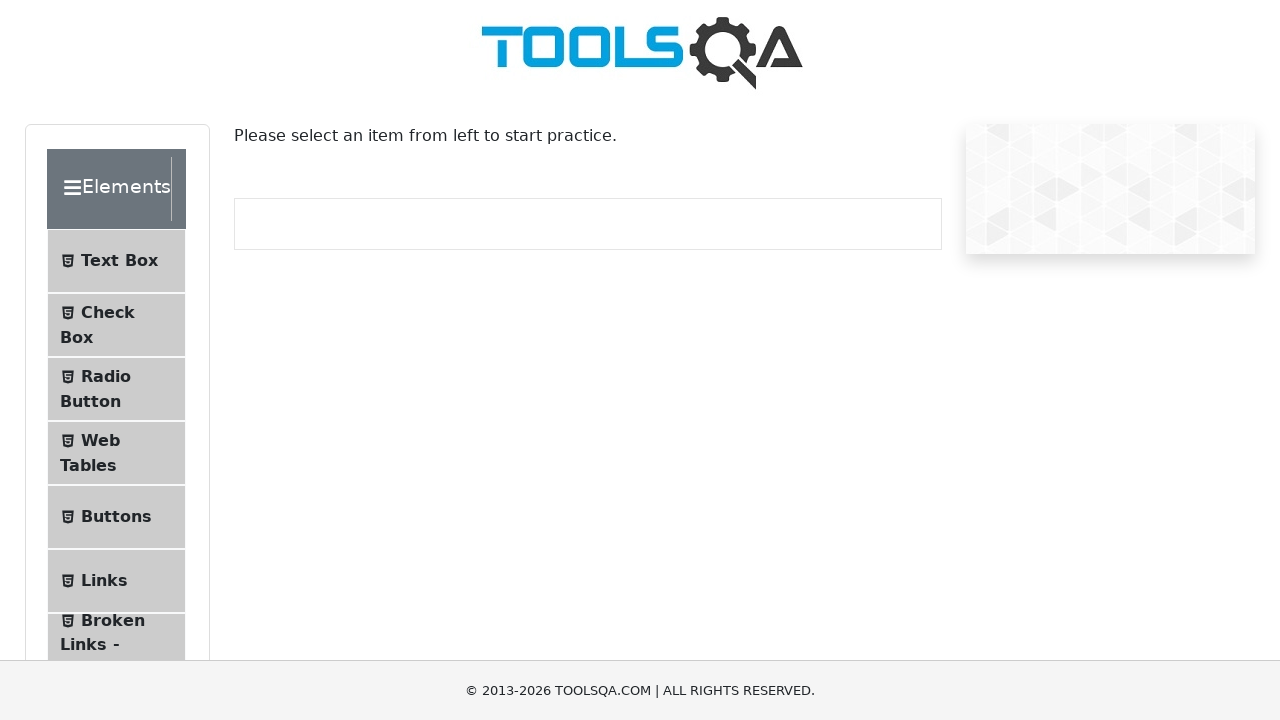

Clicked Web Tables navigation item at (116, 453) on #item-3
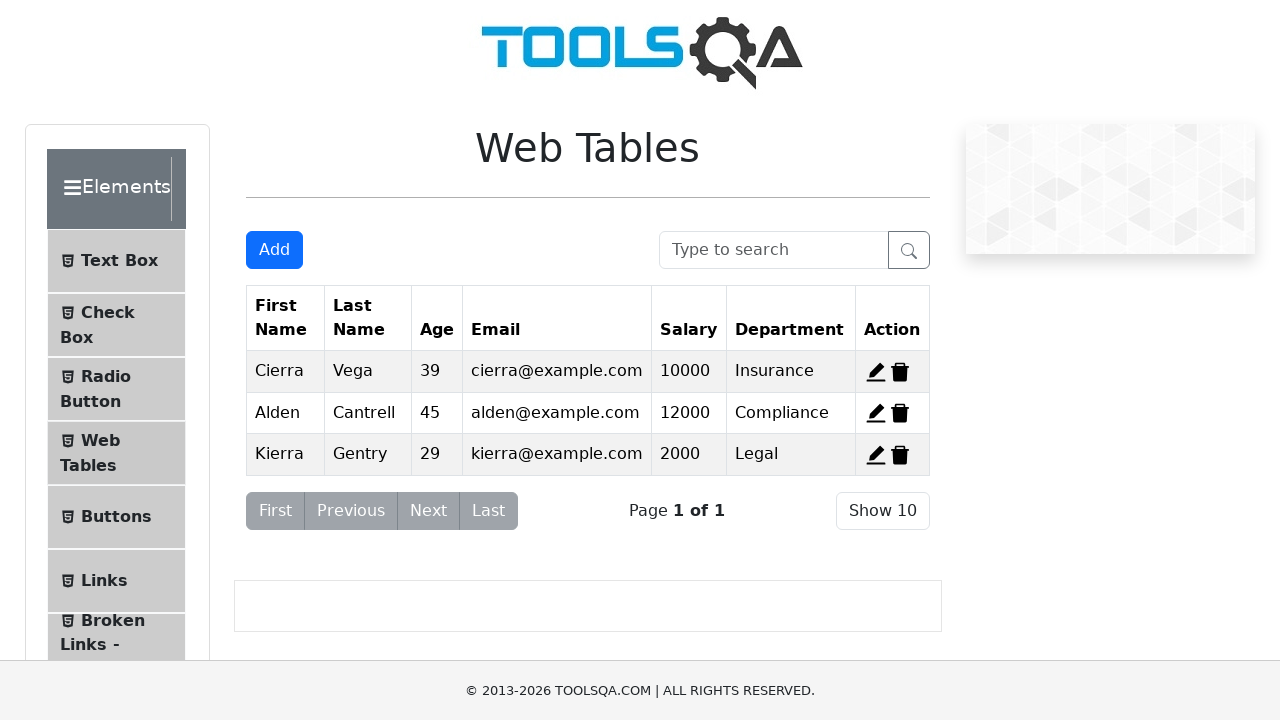

Entered search value '45' in search bar on #searchBox
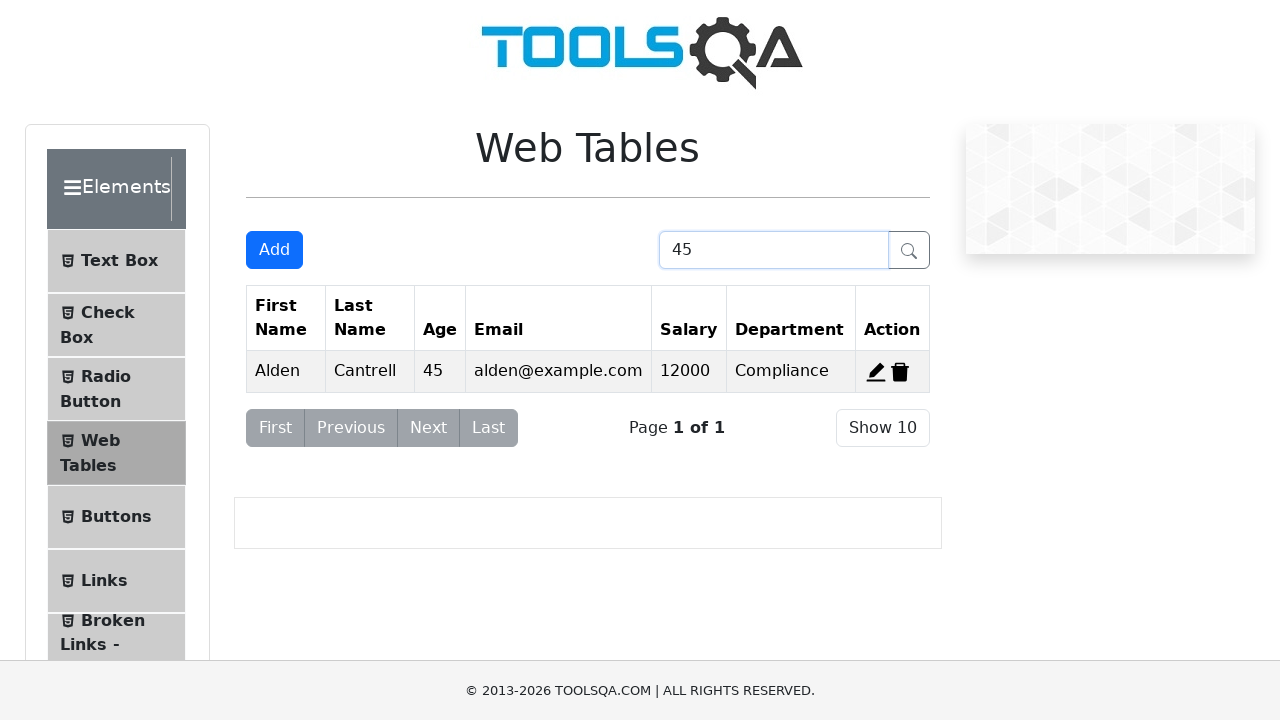

Web table filtered to display only records matching search value '45'
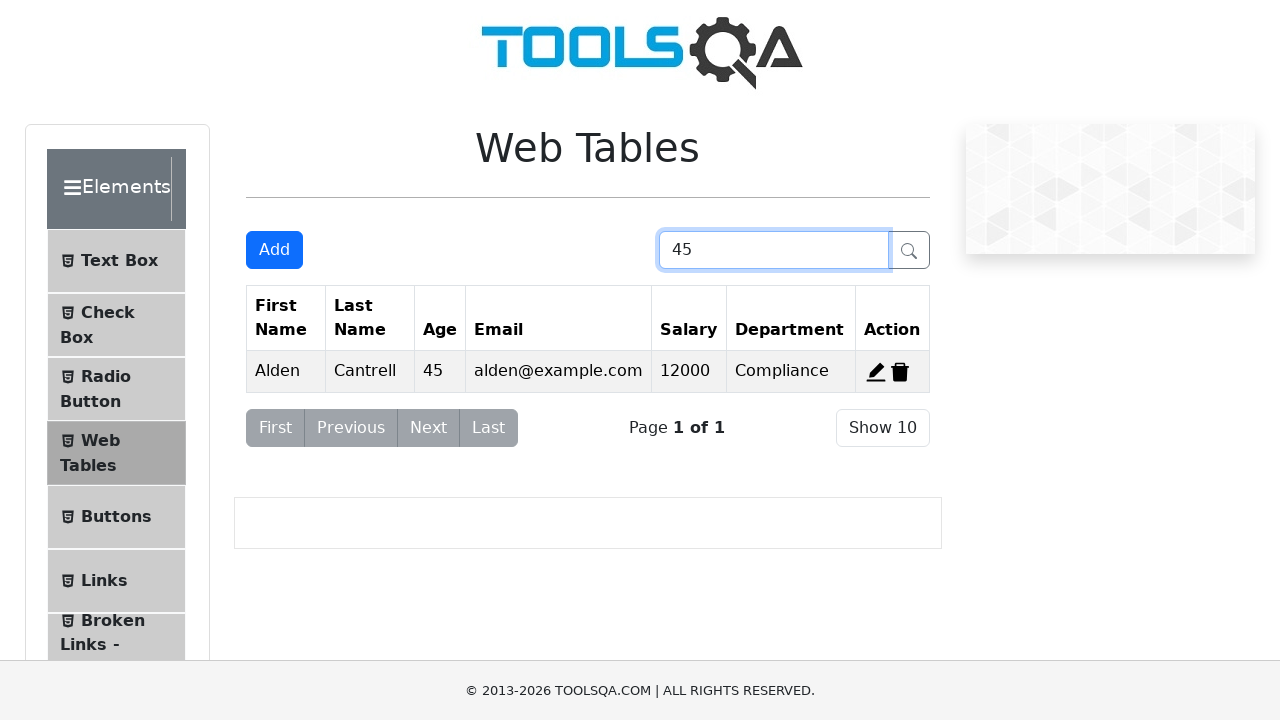

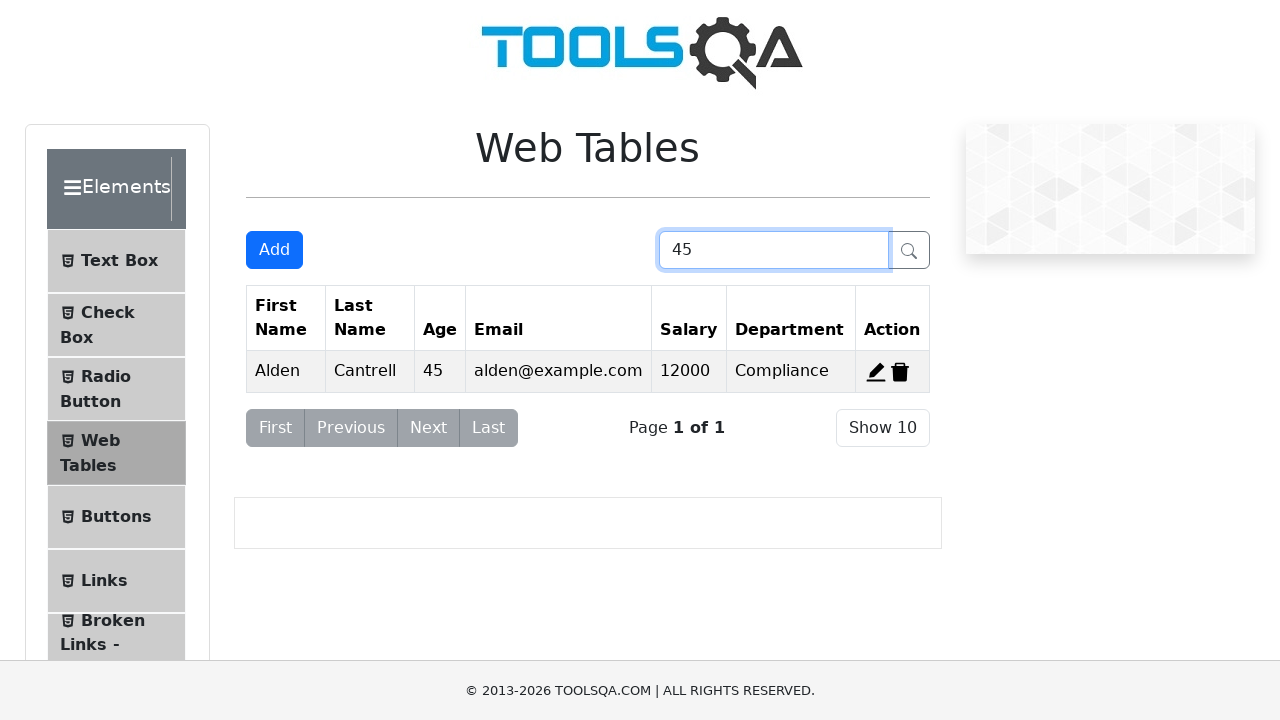